Navigates to RedBus website and verifies the page loads by checking the page title and URL are accessible

Starting URL: https://www.redbus.in

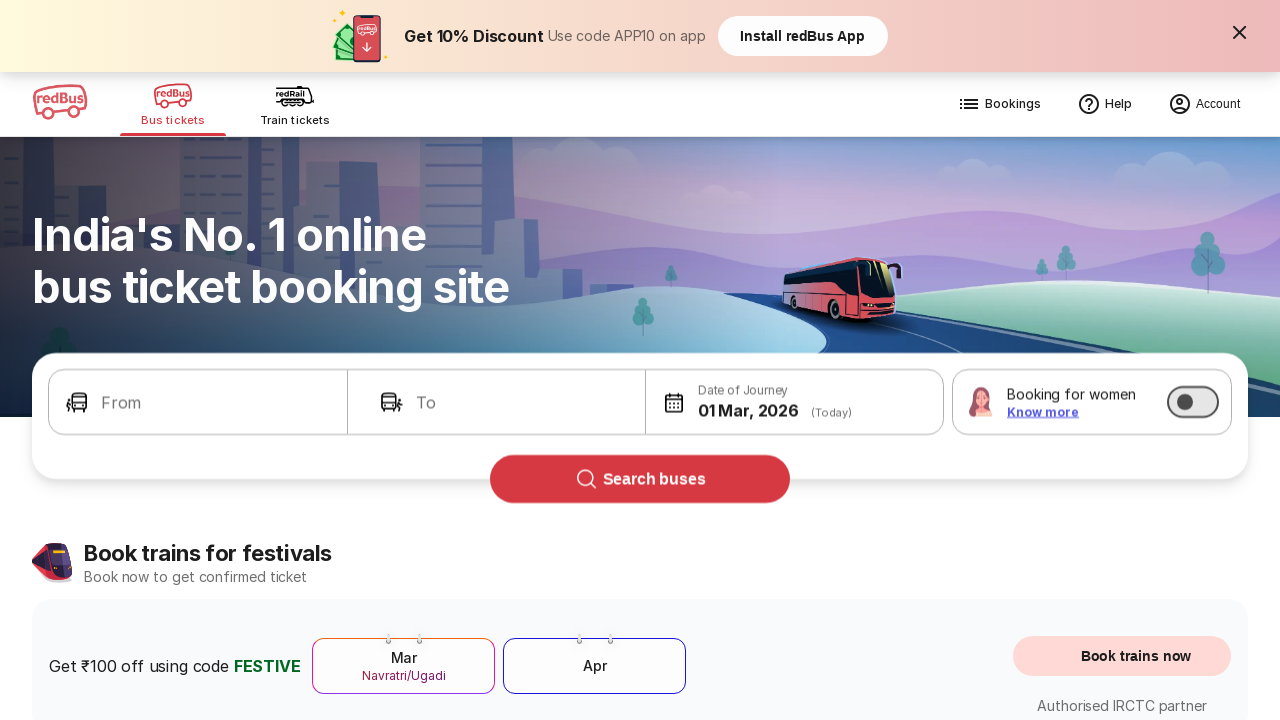

Waited for page DOM content to load
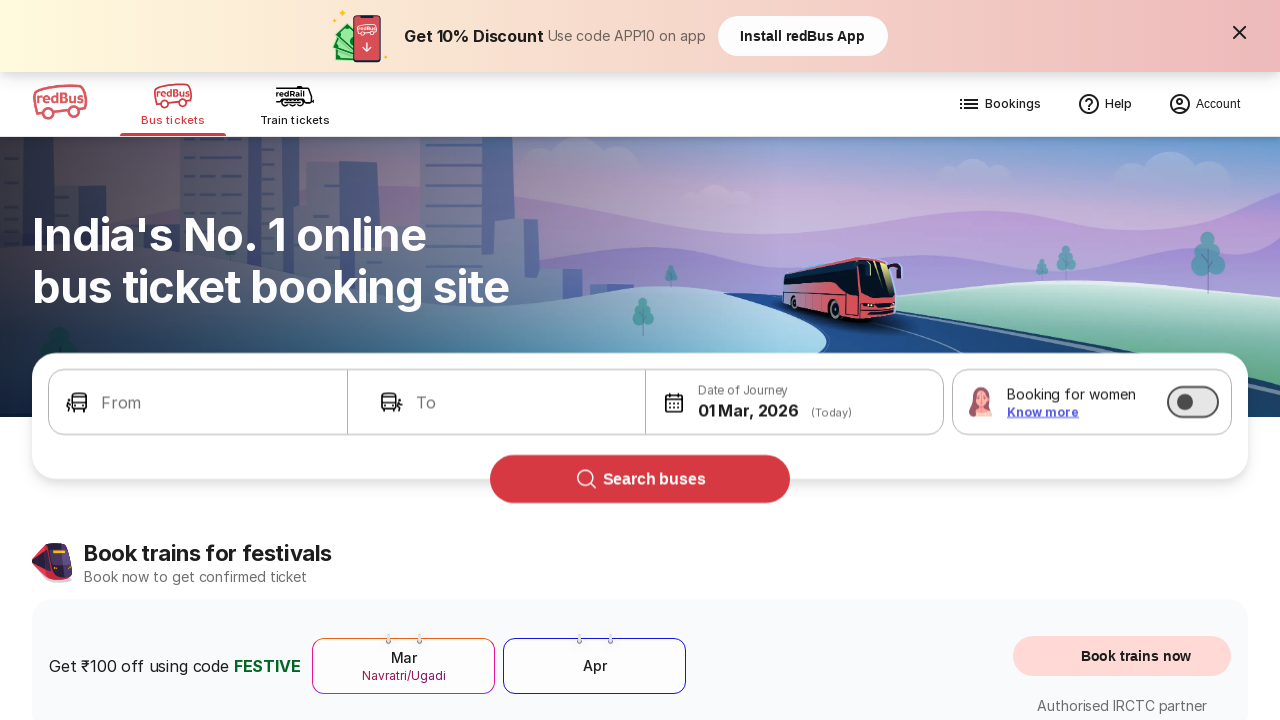

Retrieved page title: Bus Booking Online and Train Tickets at Lowest Price - redBus
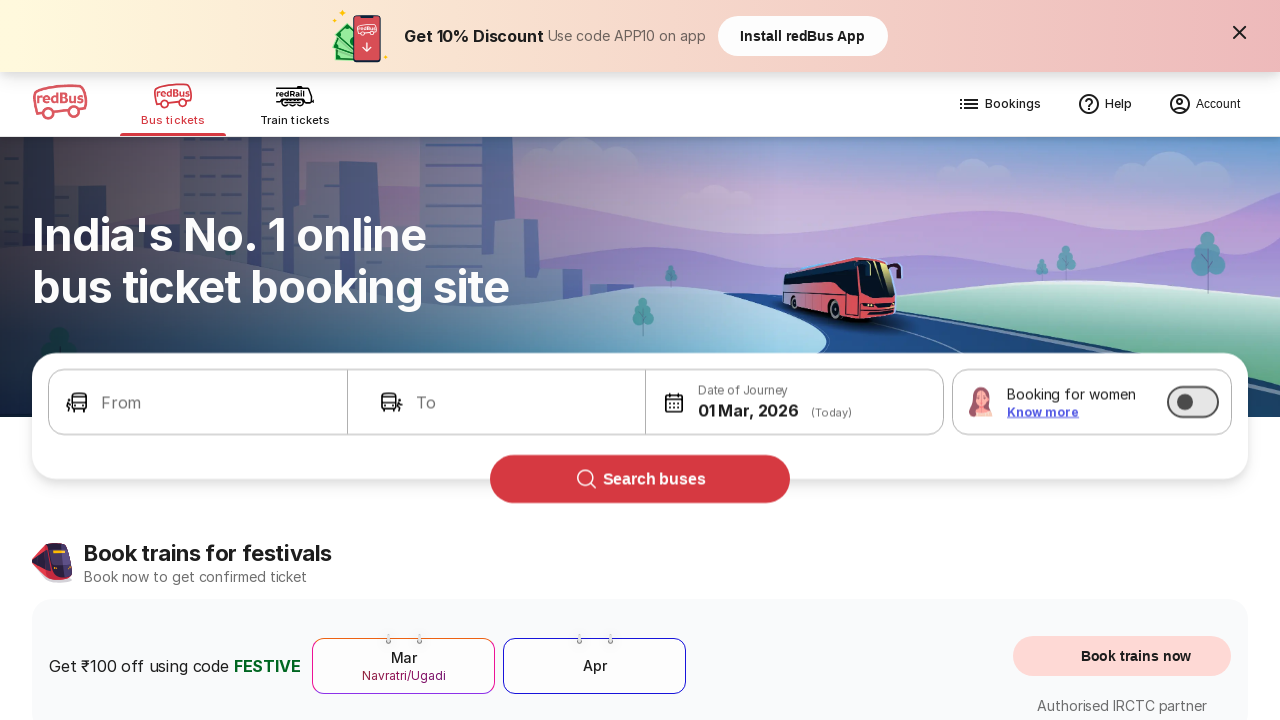

Retrieved current URL: https://www.redbus.in/
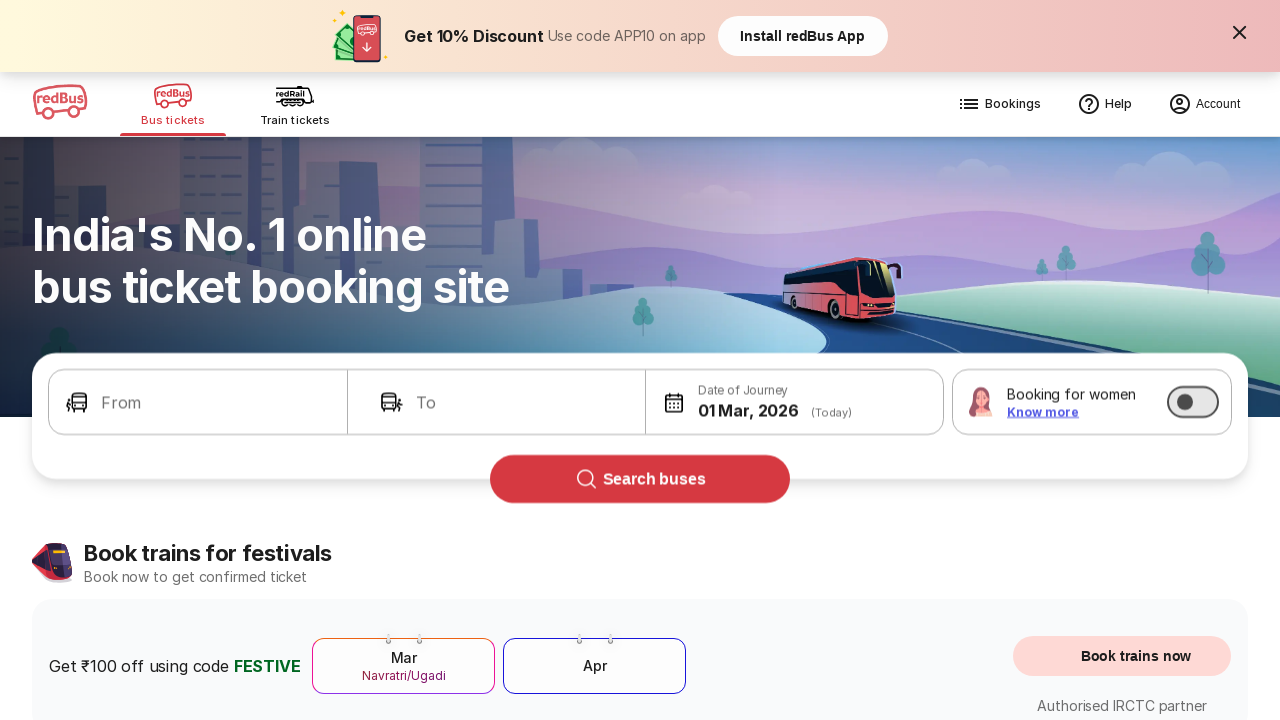

Body element found and page content verified
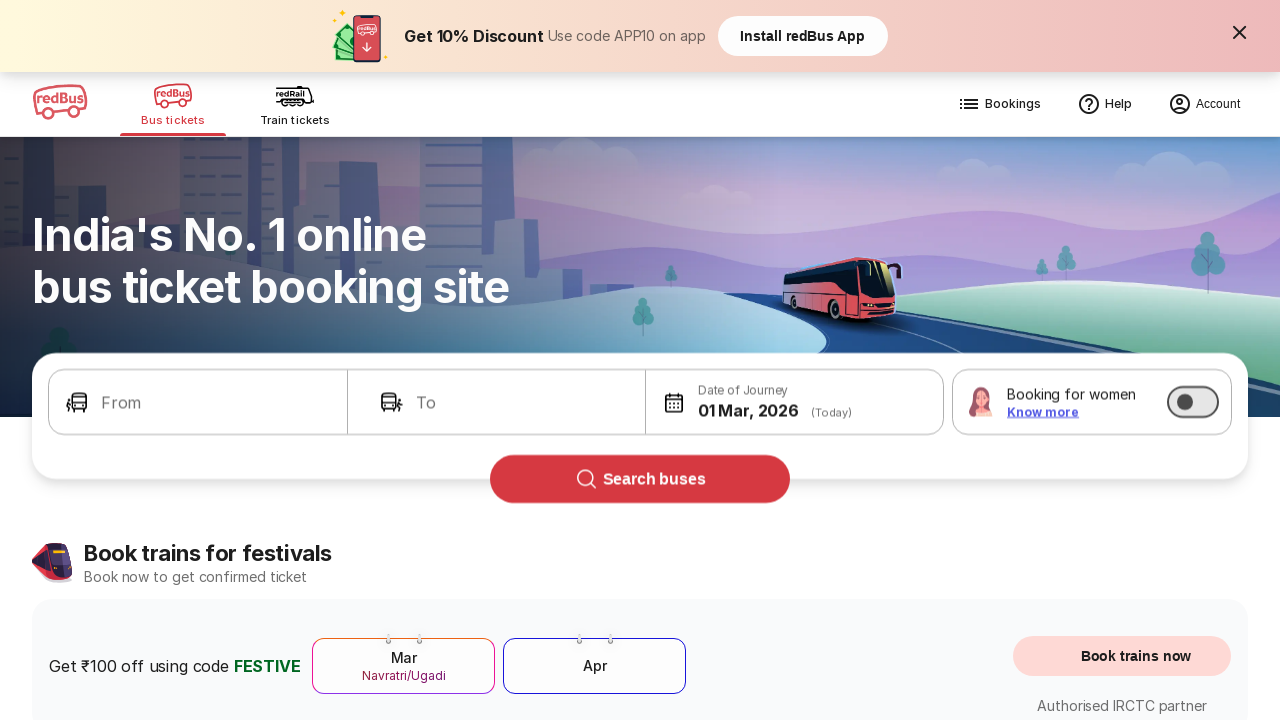

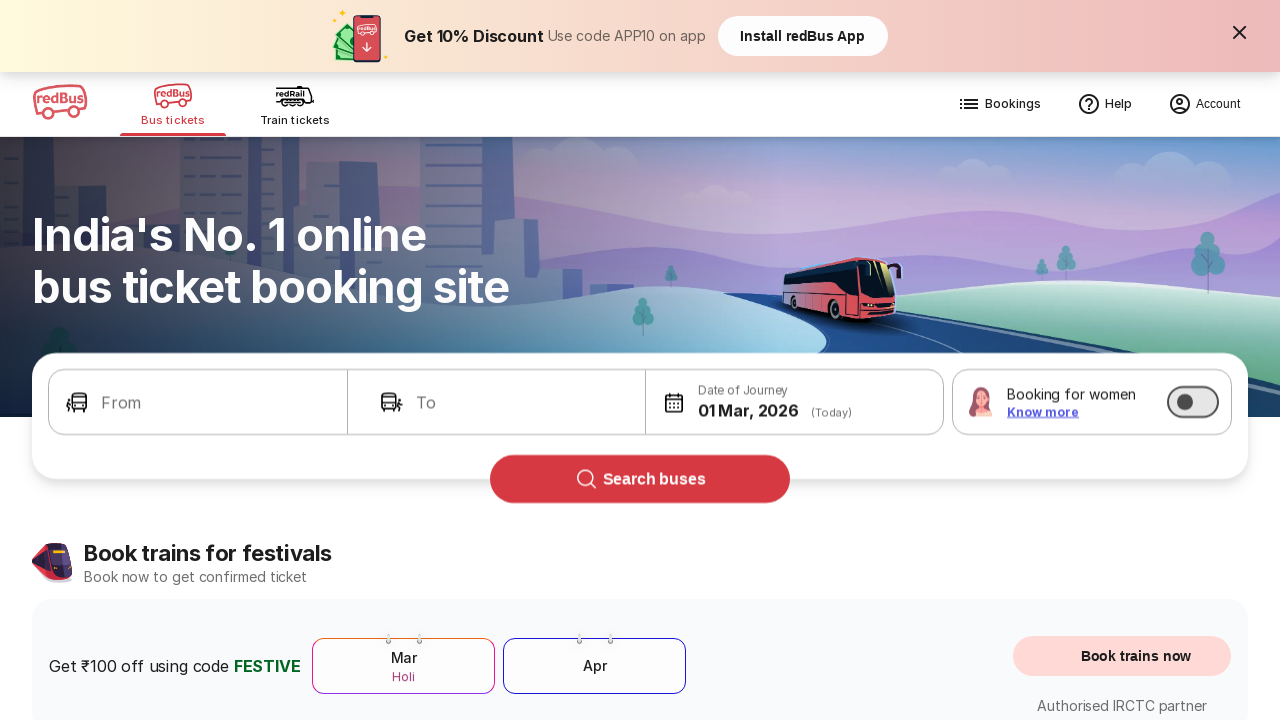